Tests switching between browser windows by clicking a link that opens a new window, then switching to it and back

Starting URL: https://the-internet.herokuapp.com/windows

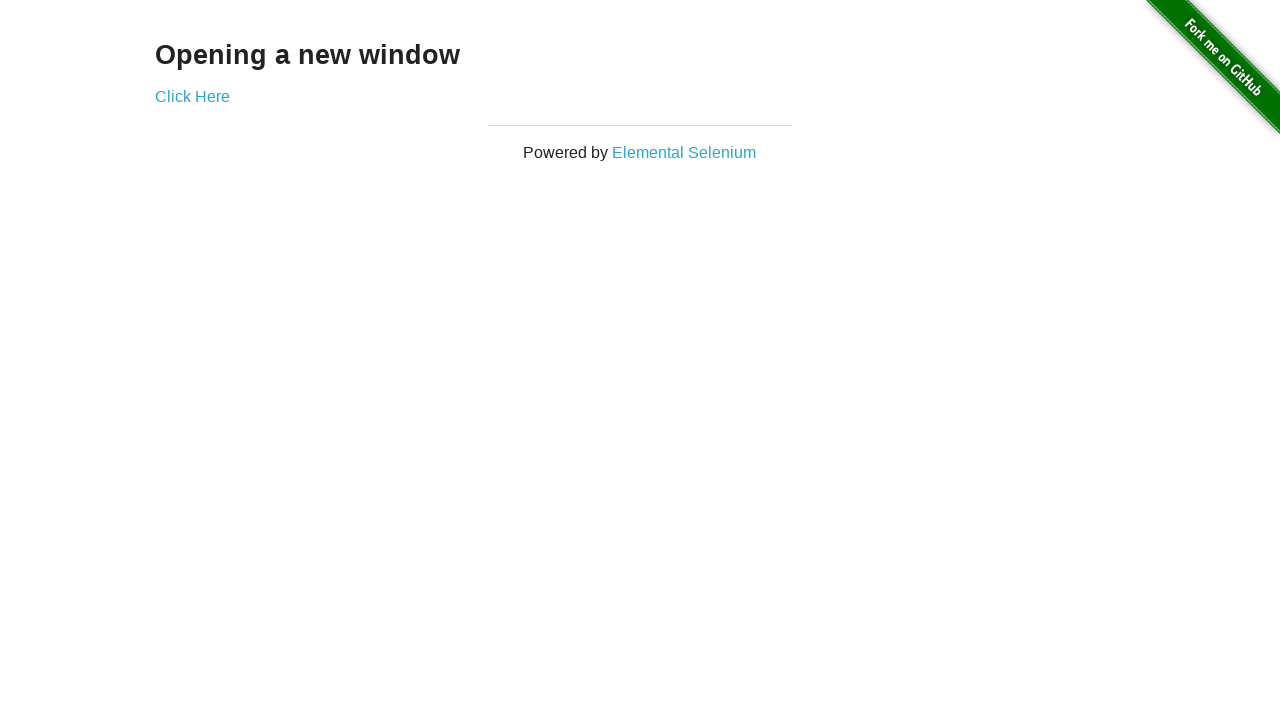

Clicked 'Click Here' link to open new window at (192, 96) on text=Click Here
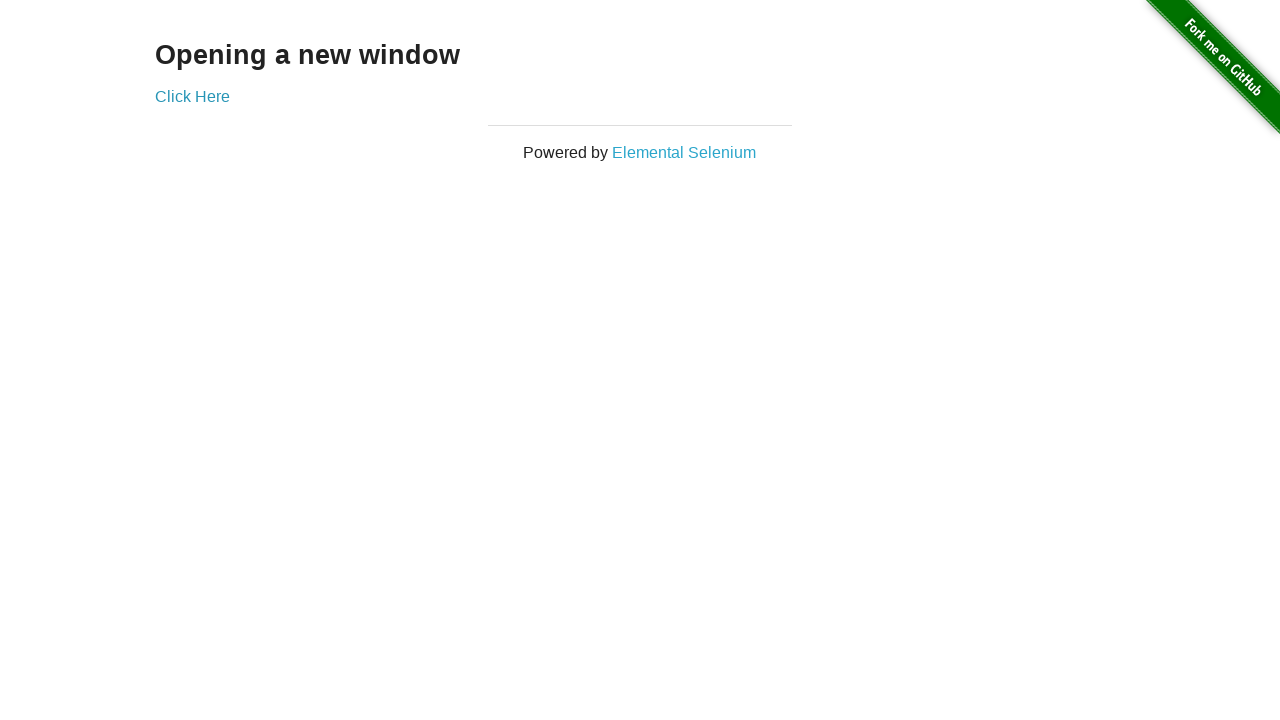

New window opened and captured
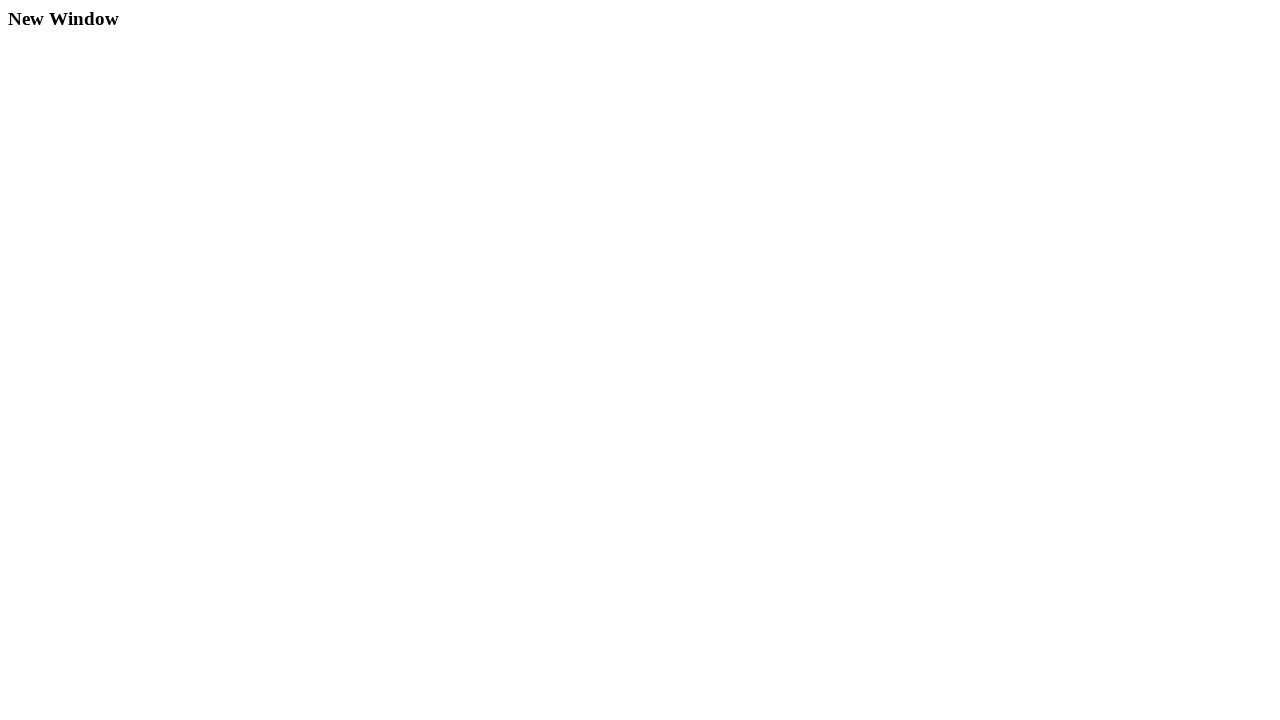

New window finished loading
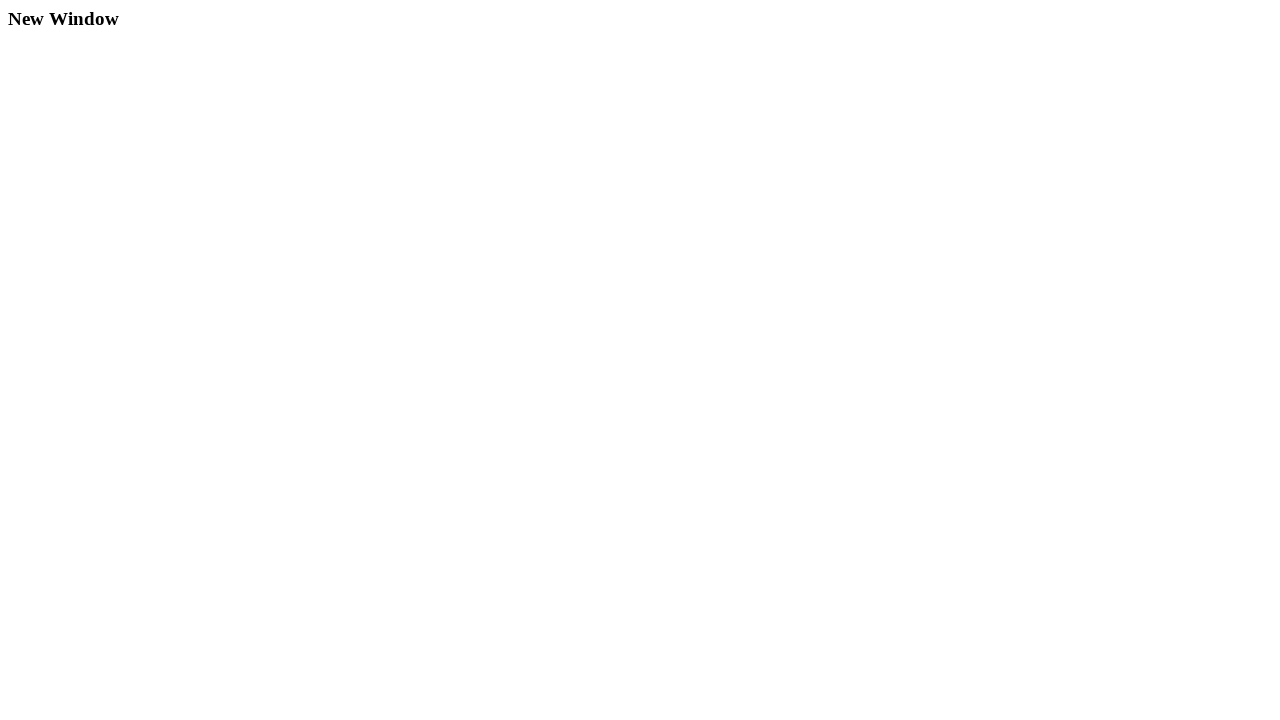

Header element located and ready
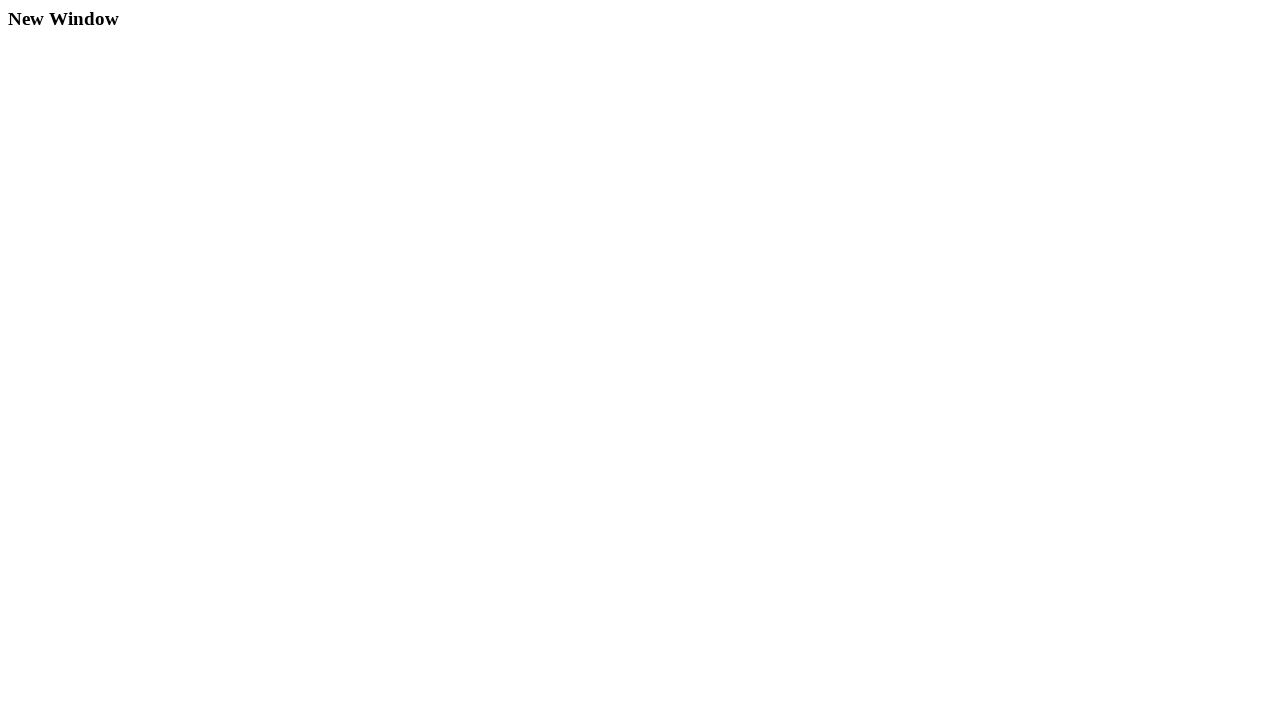

Retrieved header text: New Window
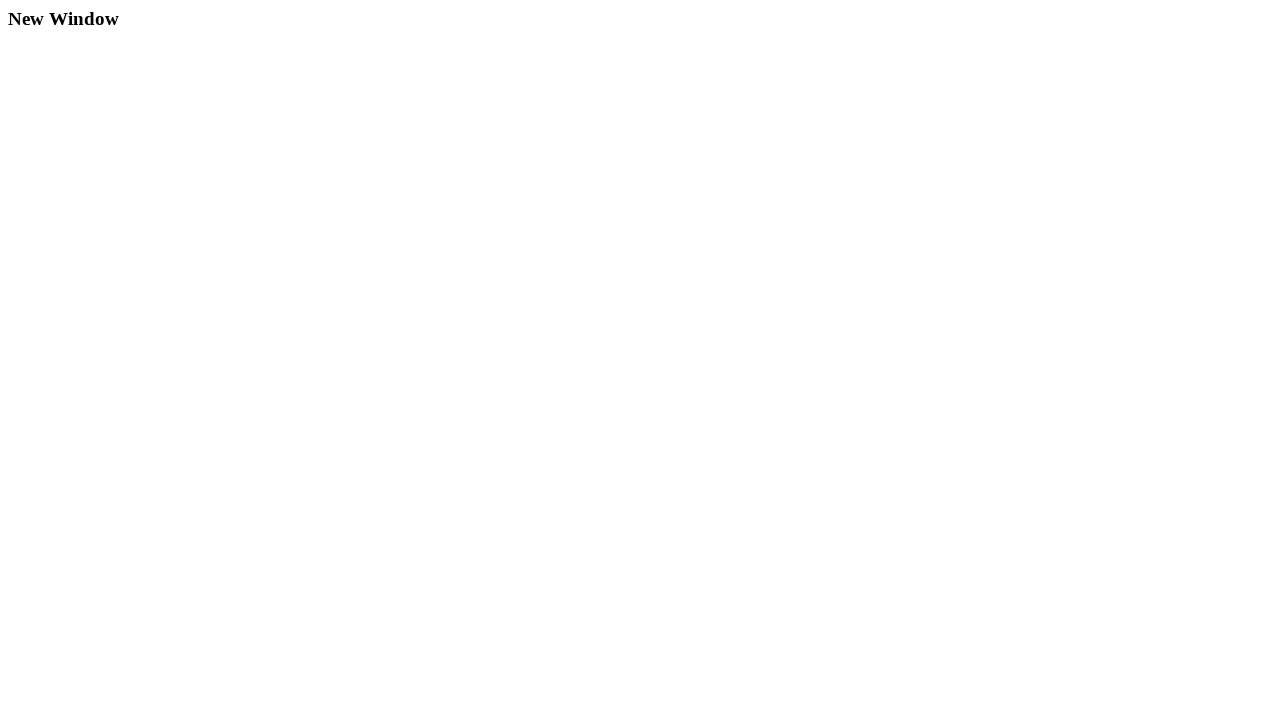

Closed new window, switched back to original window
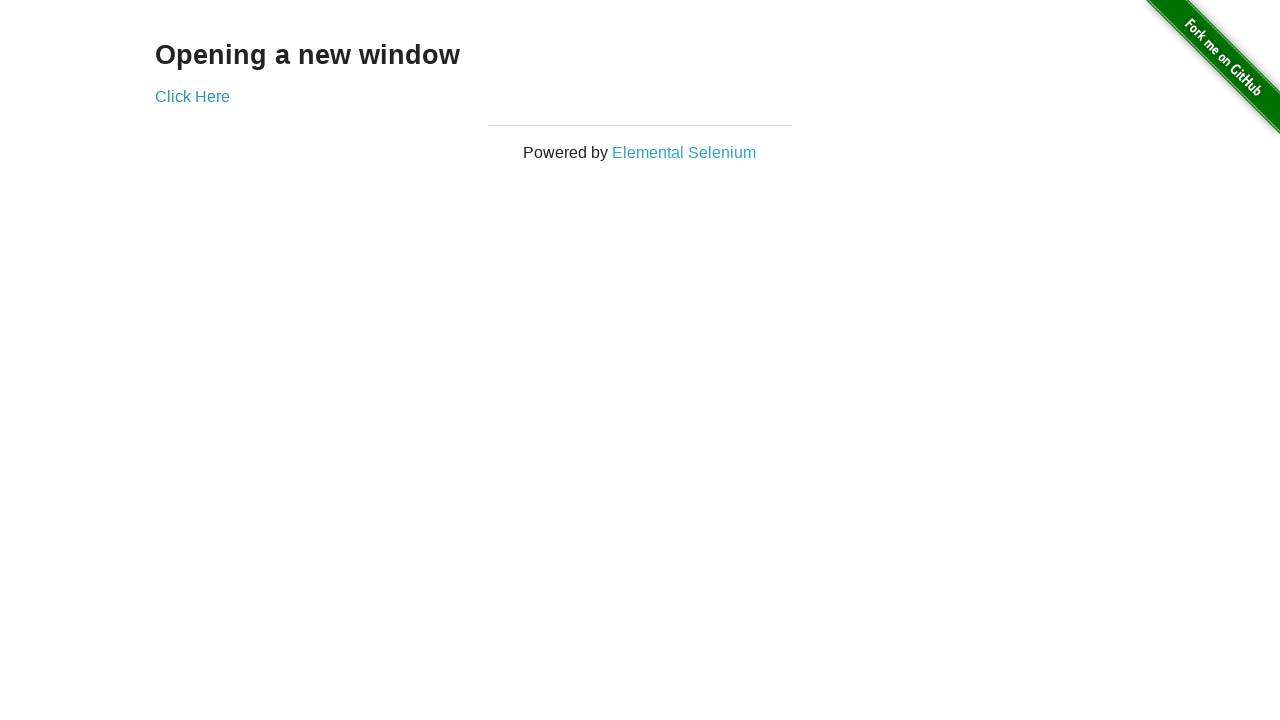

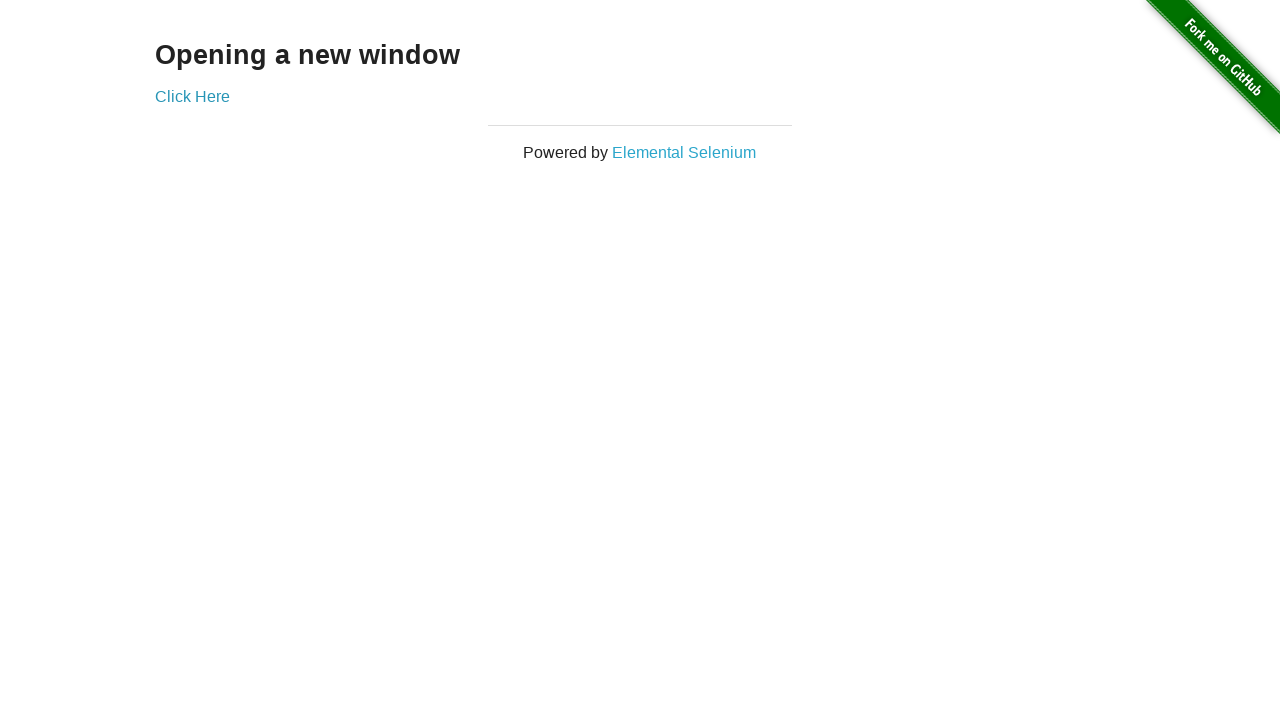